Tests key press handling by typing a character into an input field and verifying the key press result is displayed

Starting URL: https://the-internet.herokuapp.com/

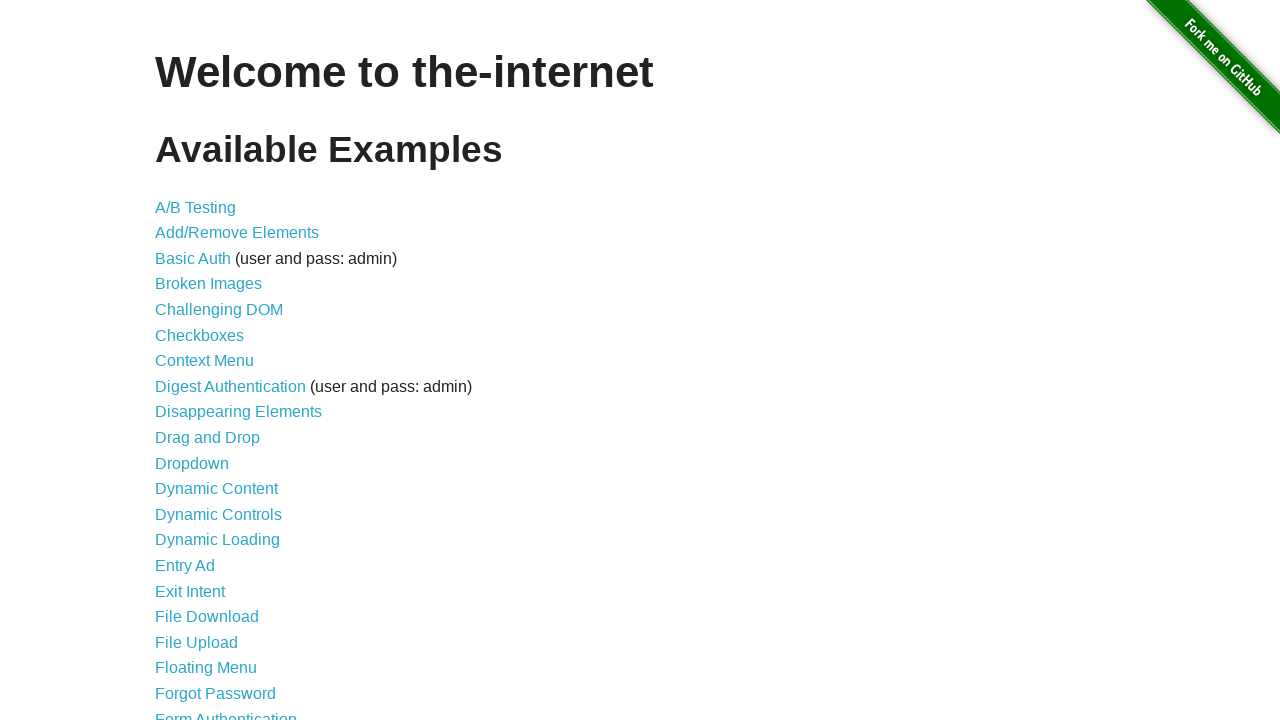

Clicked on 'Key Presses' link to navigate to key presses test page at (200, 360) on text=Key Presses
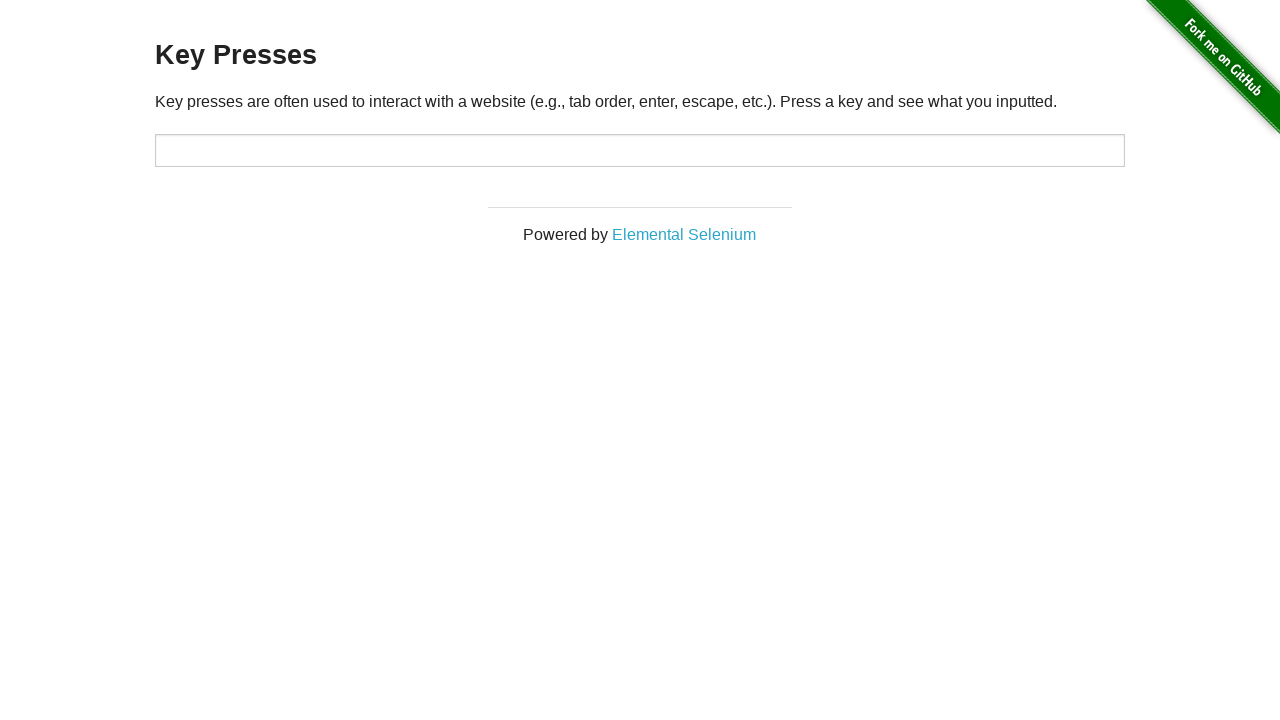

Cleared the target input field on #target
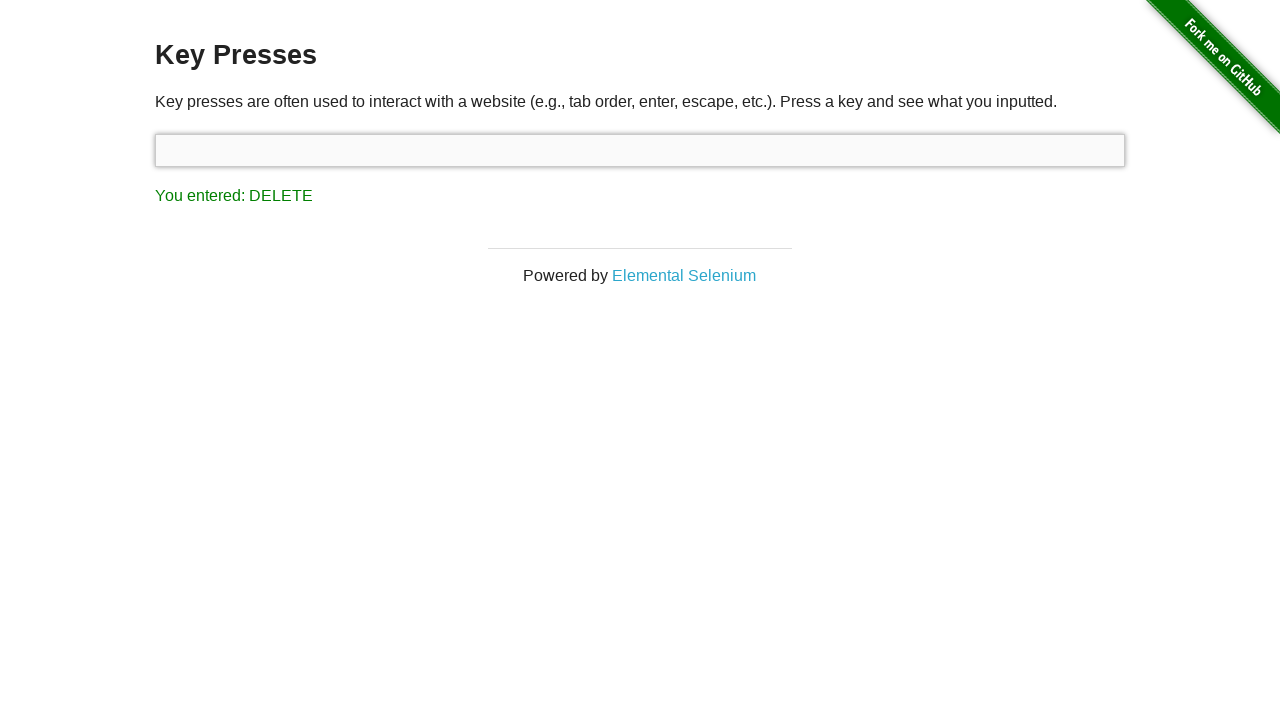

Typed character 'A' into the target input field on #target
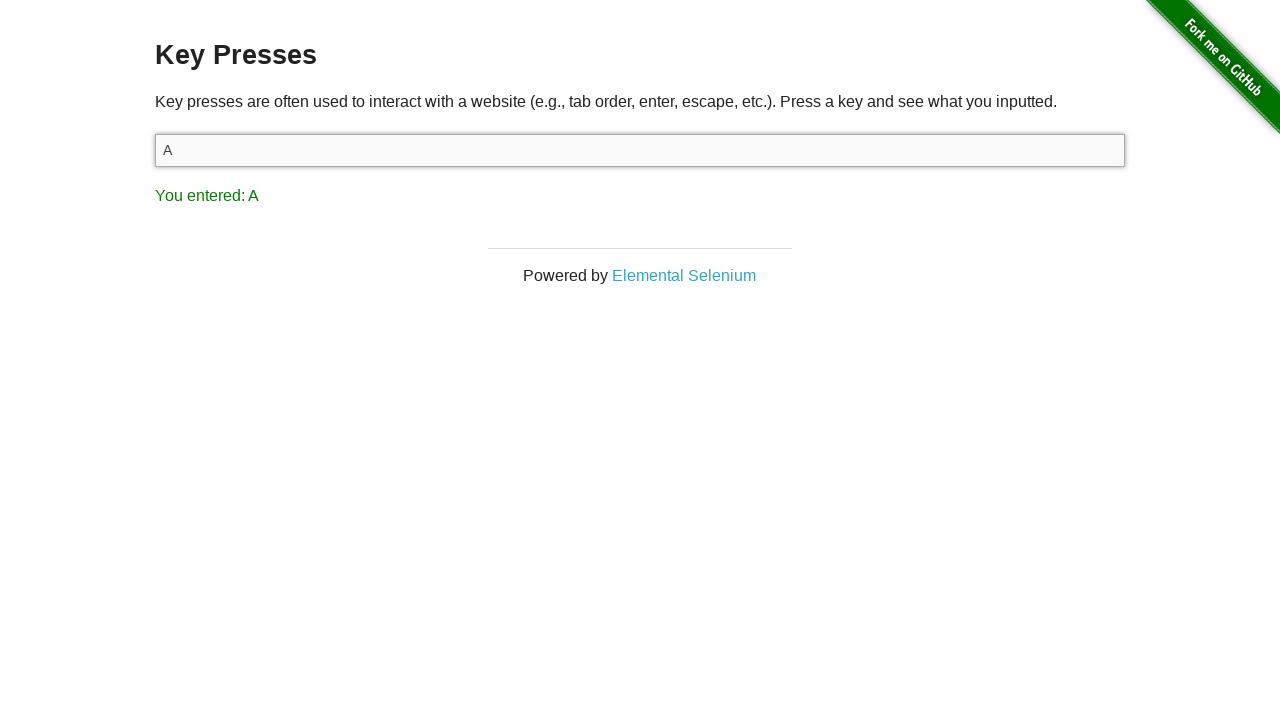

Verified that key press result displays 'You entered: A'
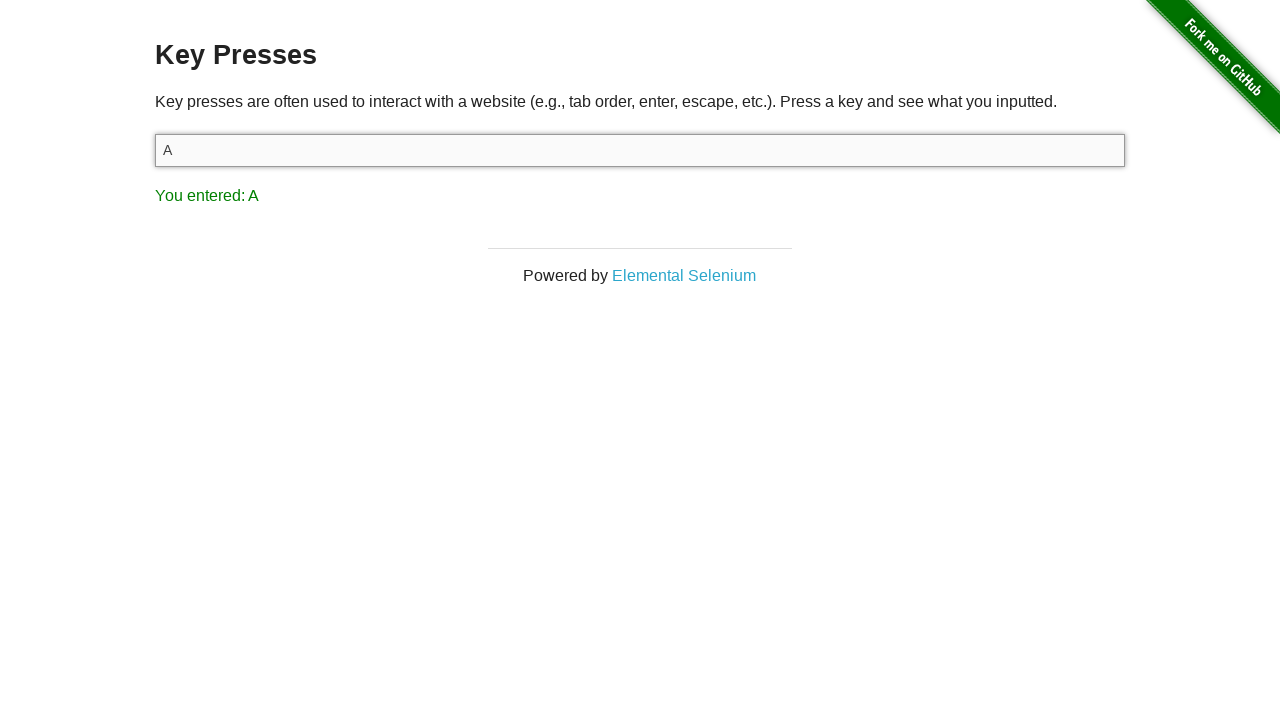

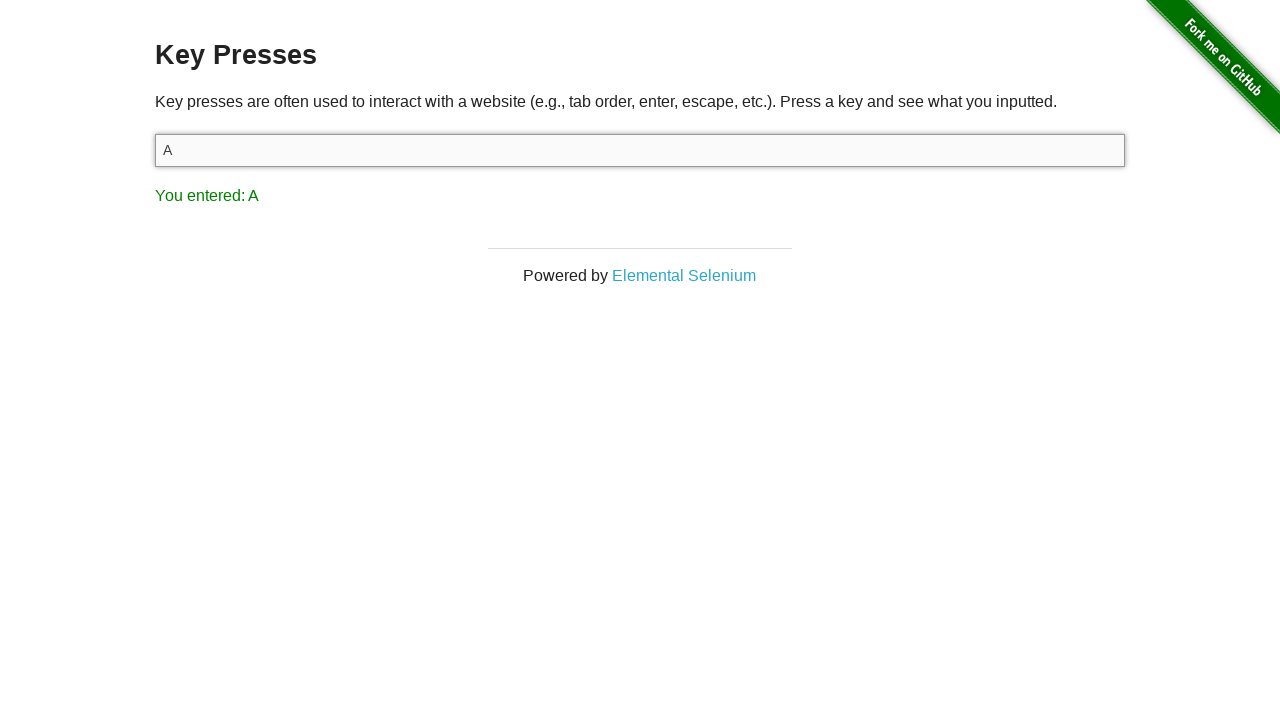